Tests scrolling functionality on an infinite scroll page by pressing page down once

Starting URL: http://quotes.toscrape.com/scroll

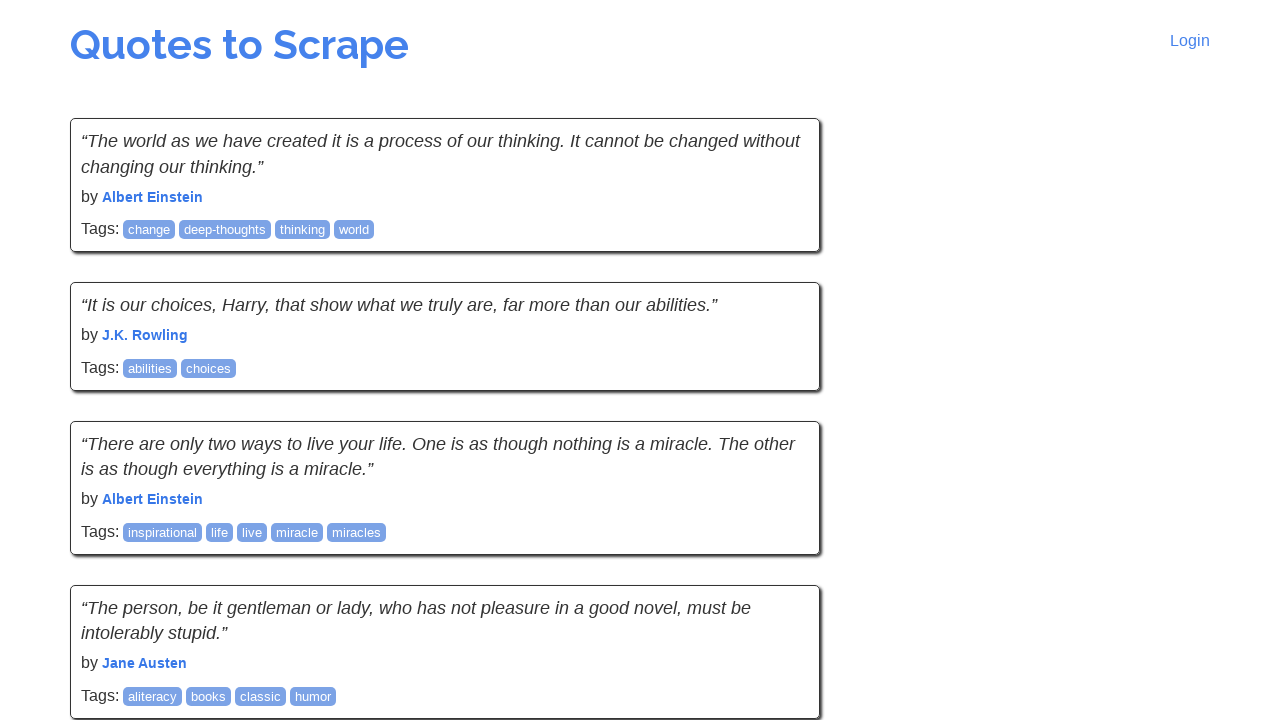

Pressed PageDown to scroll down the infinite scroll page
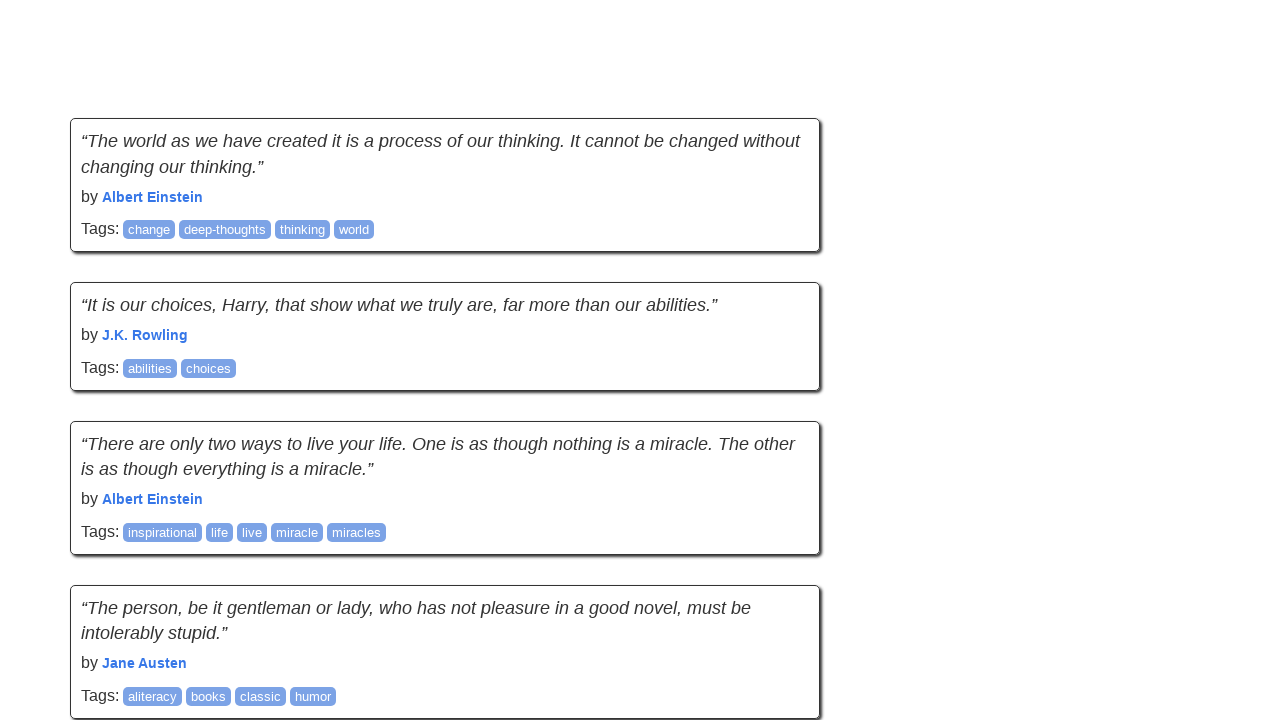

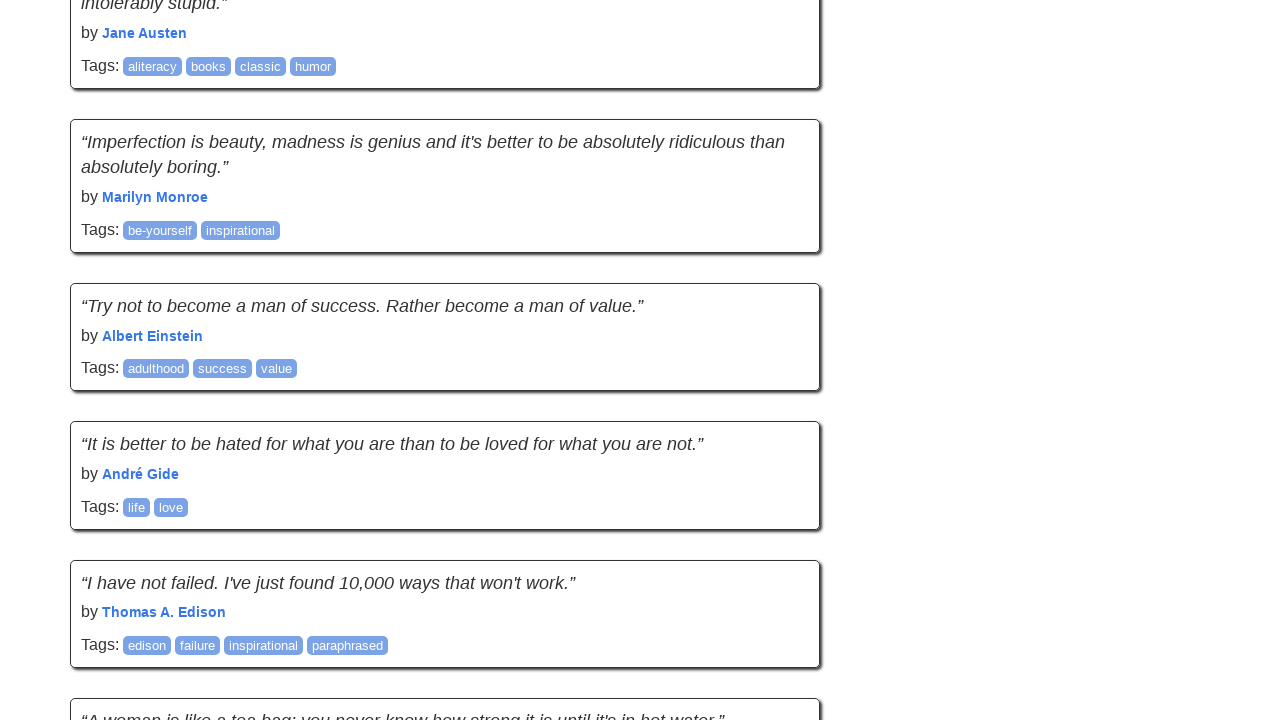